Basic browser test that navigates to the Odisha Scholarship portal and verifies the page loads by checking the title is present.

Starting URL: https://scholarship.odisha.gov.in

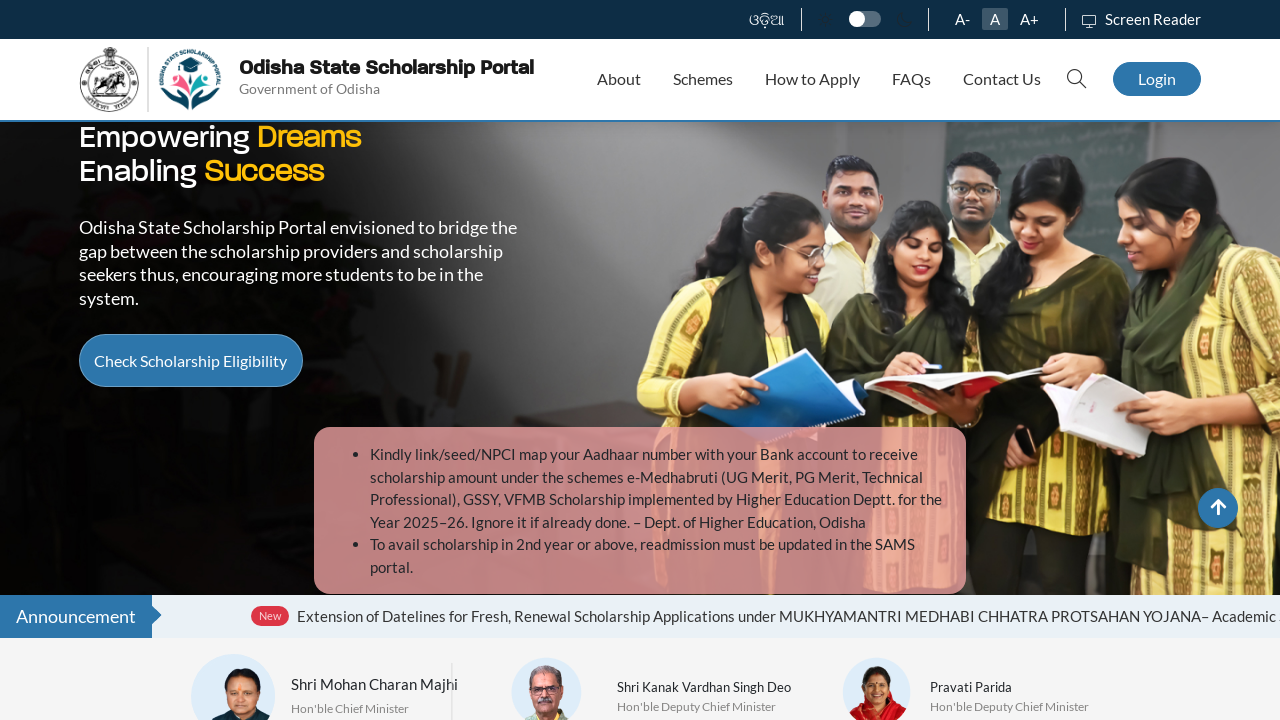

Navigated to Odisha Scholarship portal
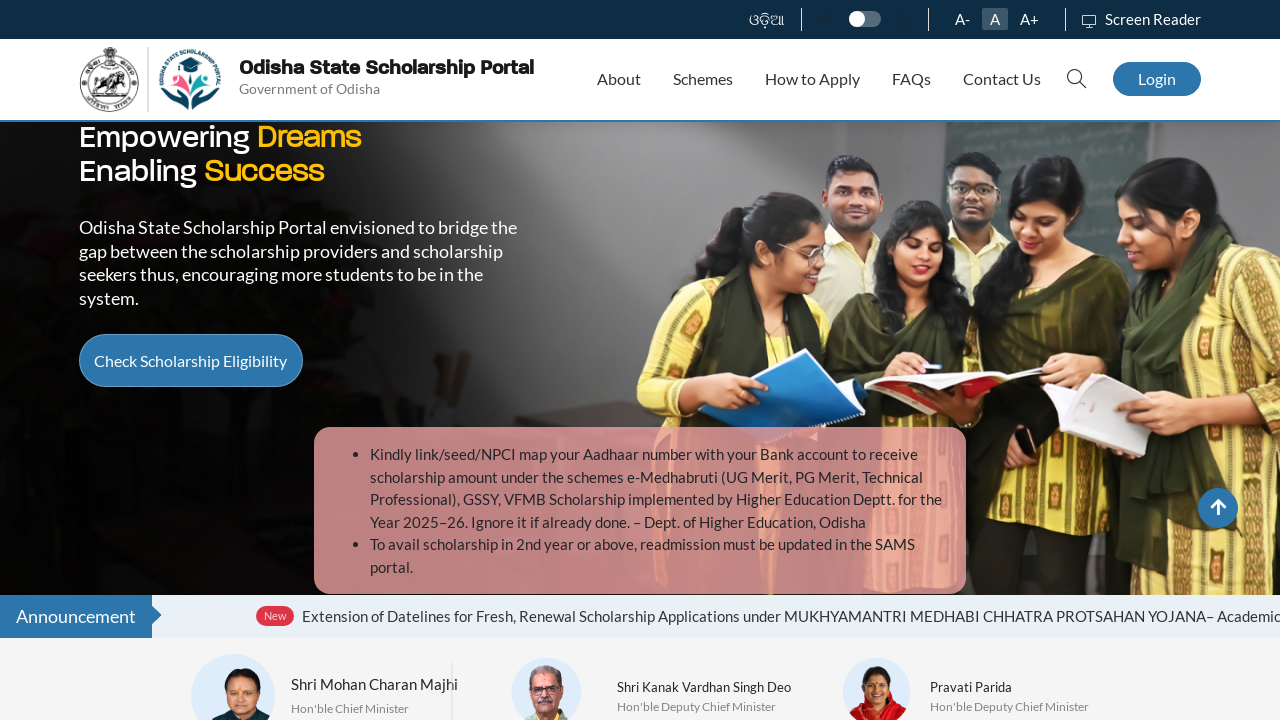

Page loaded with domcontentloaded state
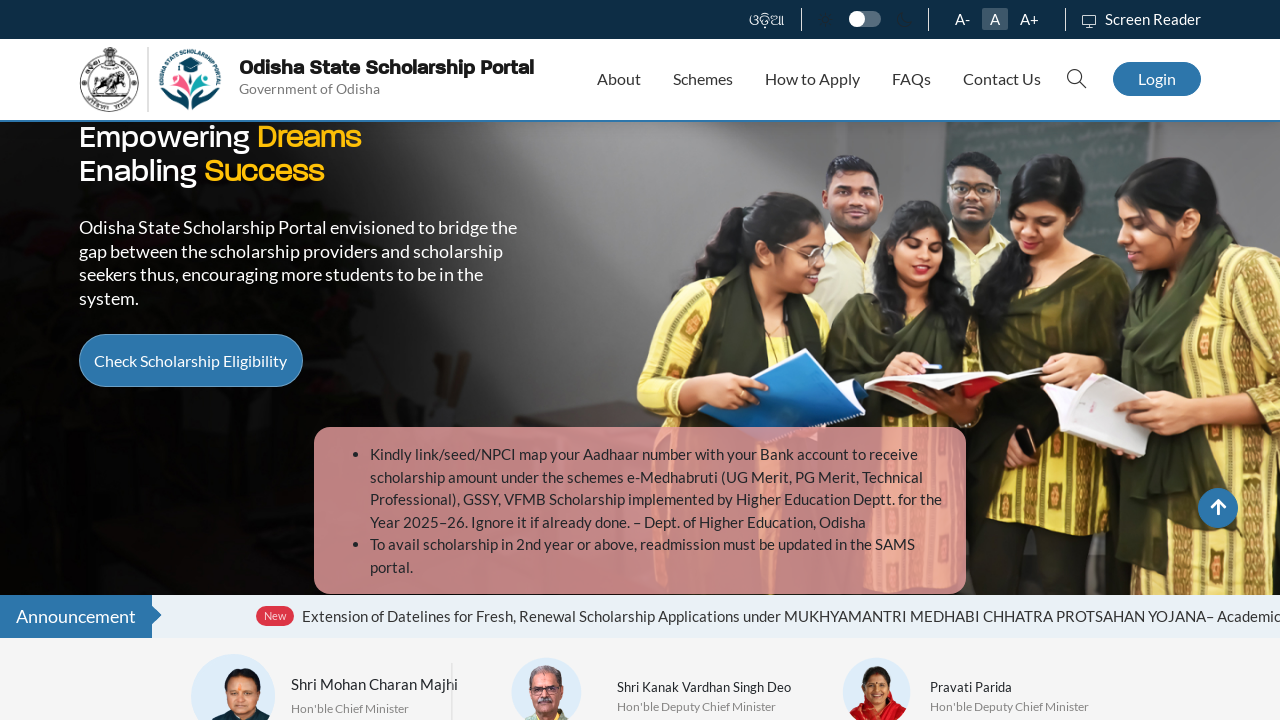

Retrieved page title: 'State Scholarship Portal'
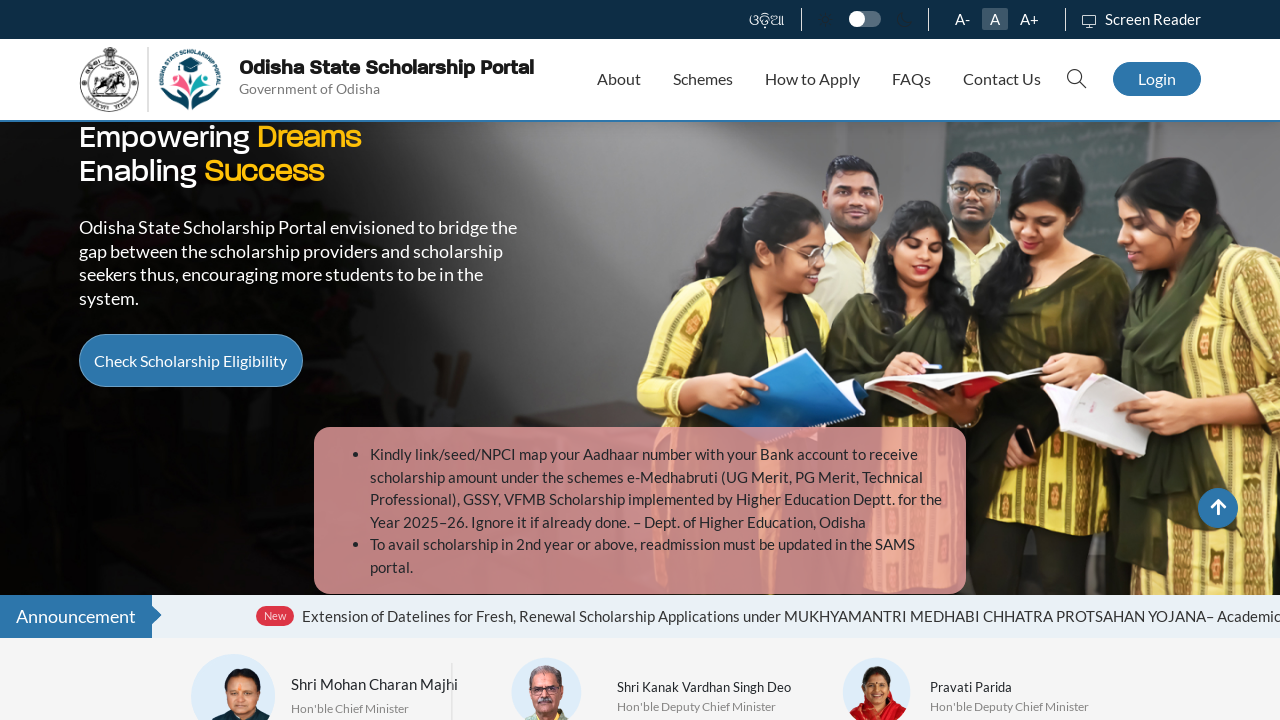

Verified page title is present and not empty
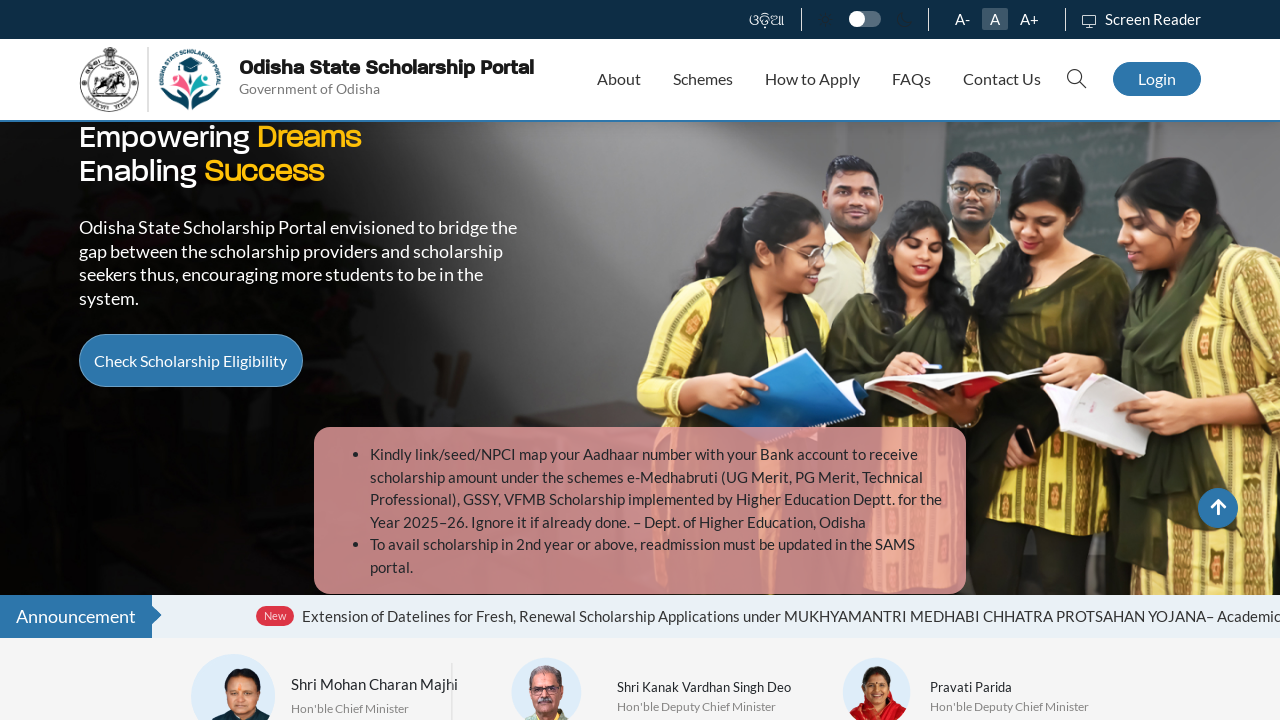

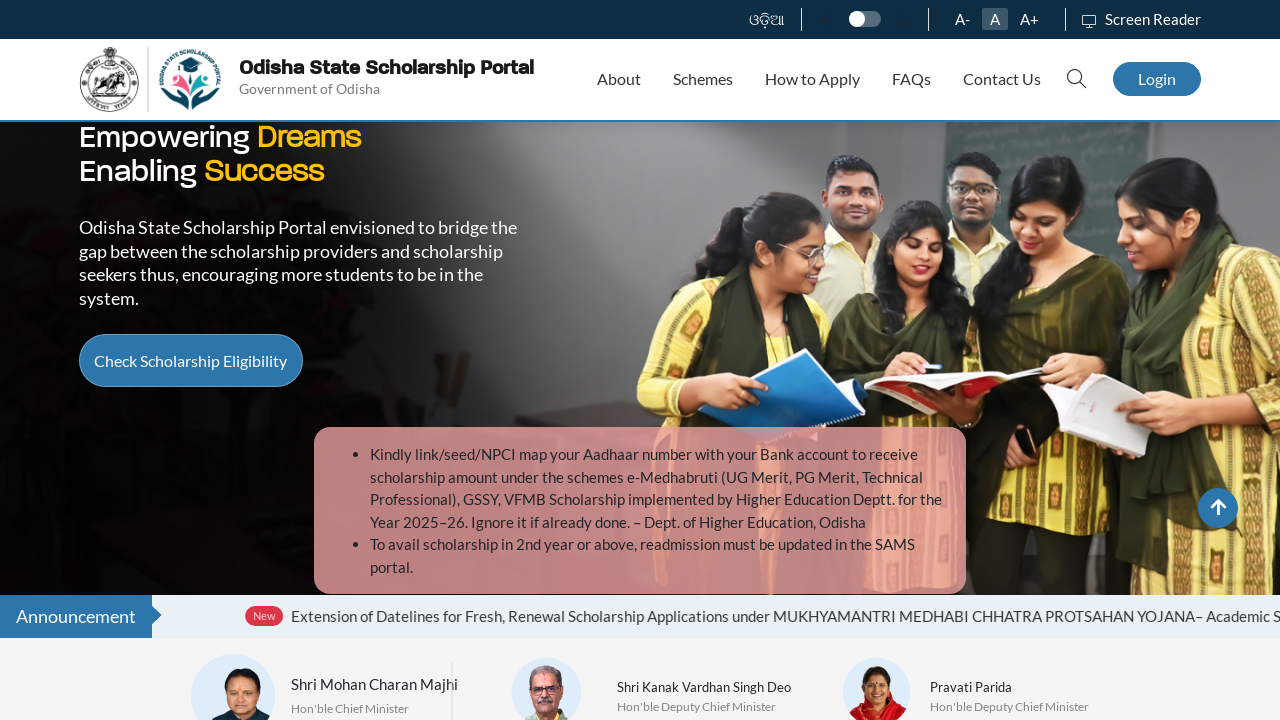